Tests radio button functionality by clicking the "Hockey" radio button and verifying it becomes selected

Starting URL: https://practice.cydeo.com/radio_buttons

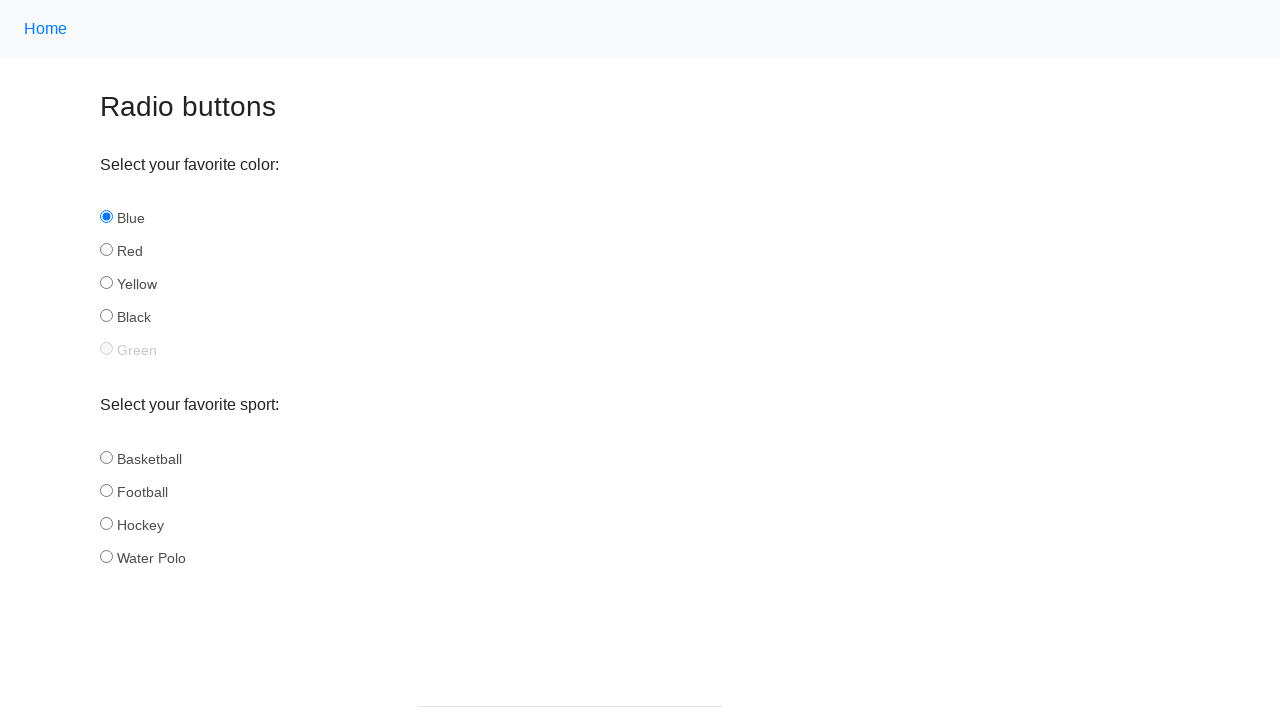

Clicked the 'Hockey' radio button at (106, 523) on input#hockey
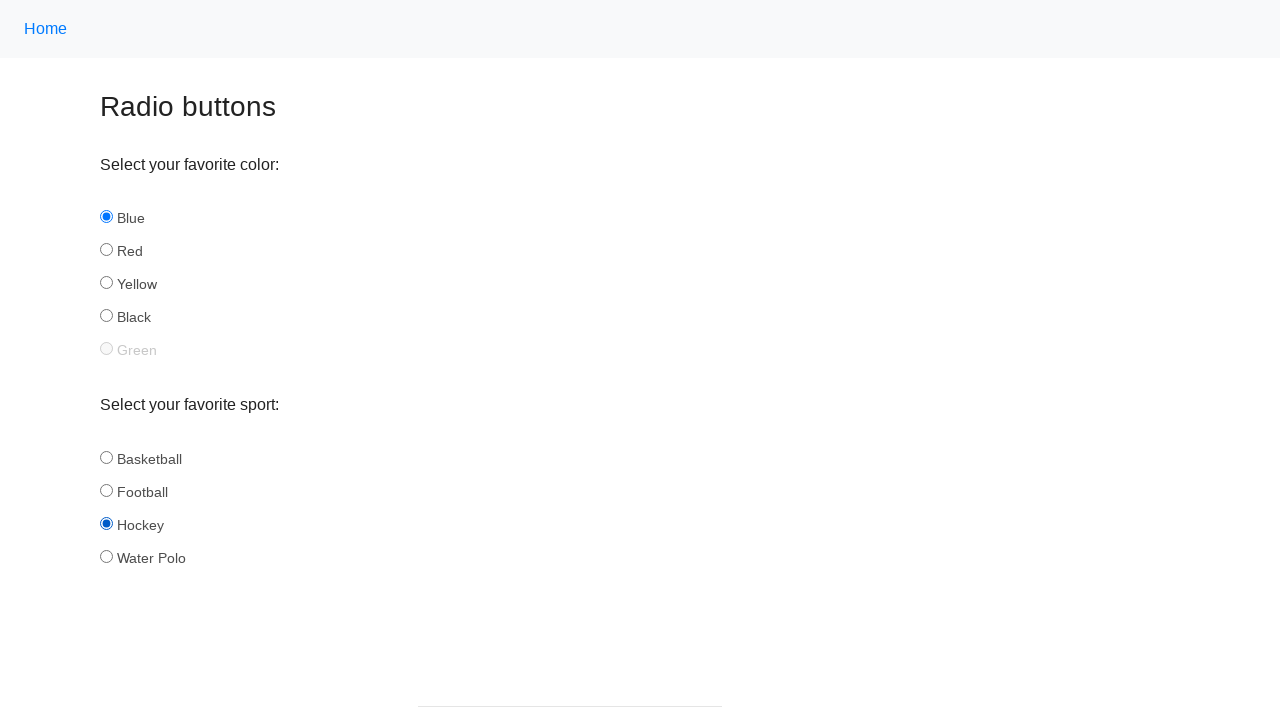

Verified that 'Hockey' radio button is selected
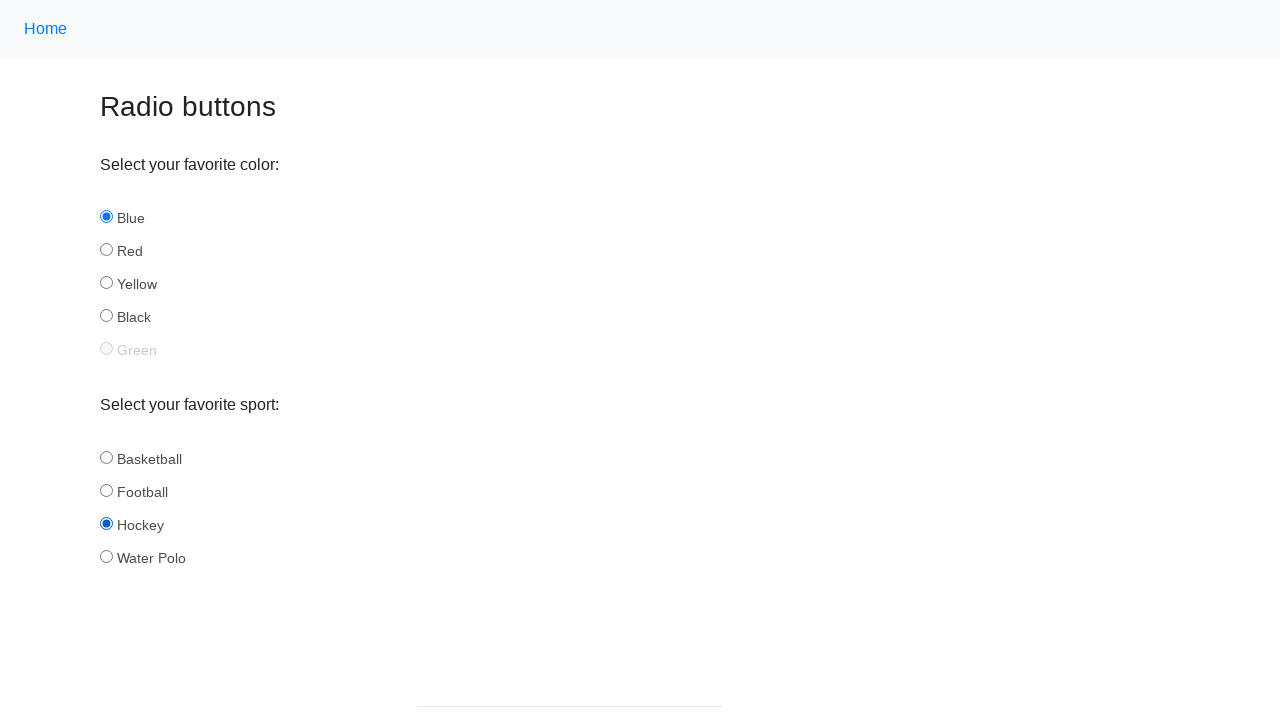

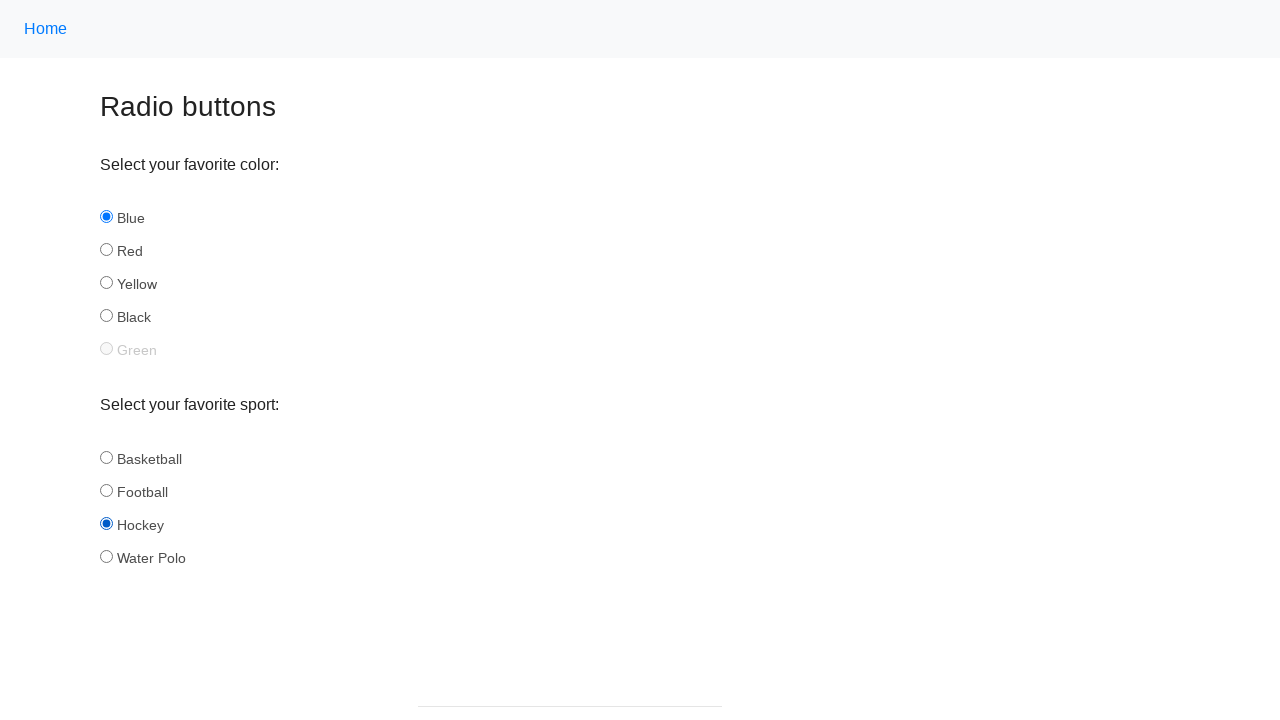